Navigates to the WebScraper.io test sites page and verifies that site heading links are present on the page.

Starting URL: https://webscraper.io/test-sites

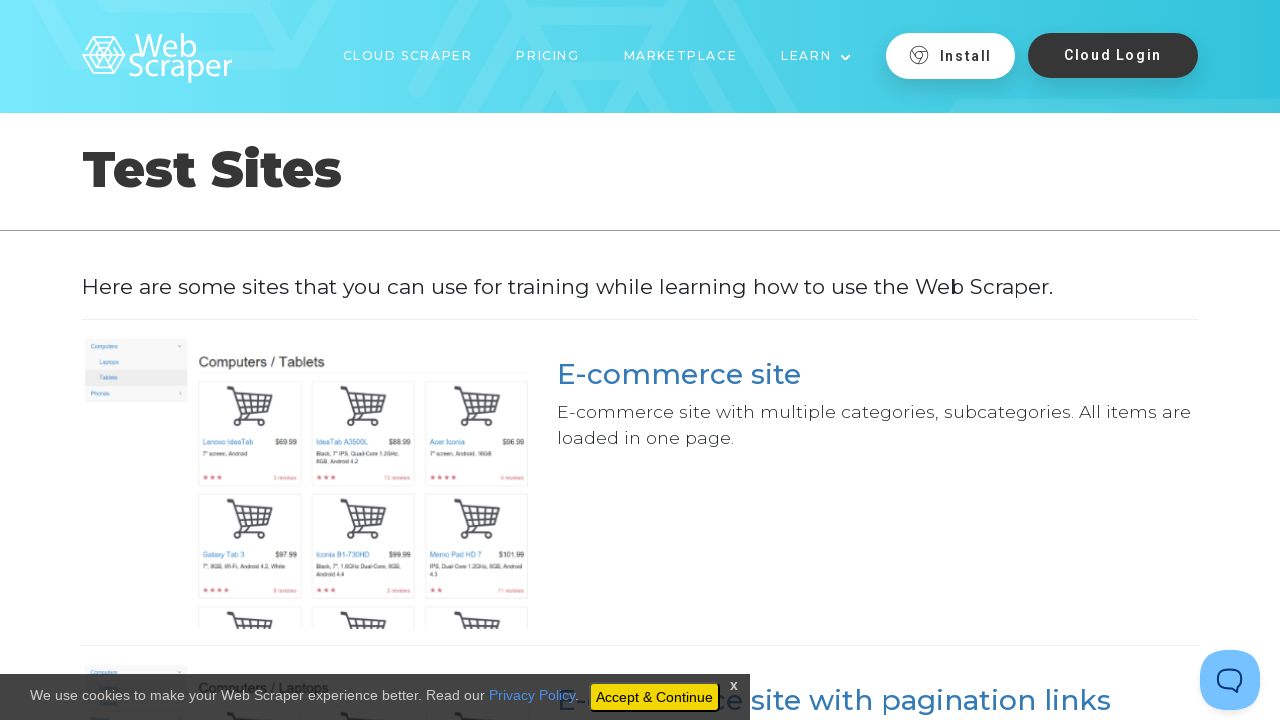

Navigated to WebScraper.io test sites page
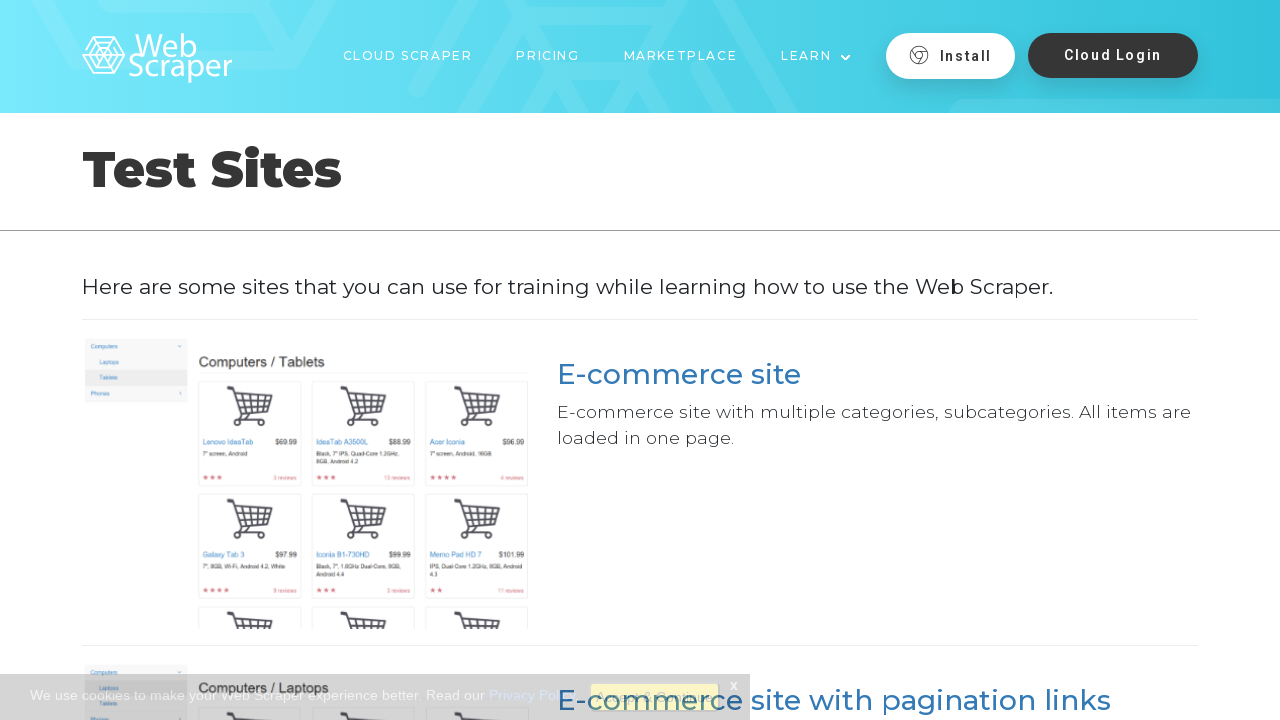

Site heading links are present on the page
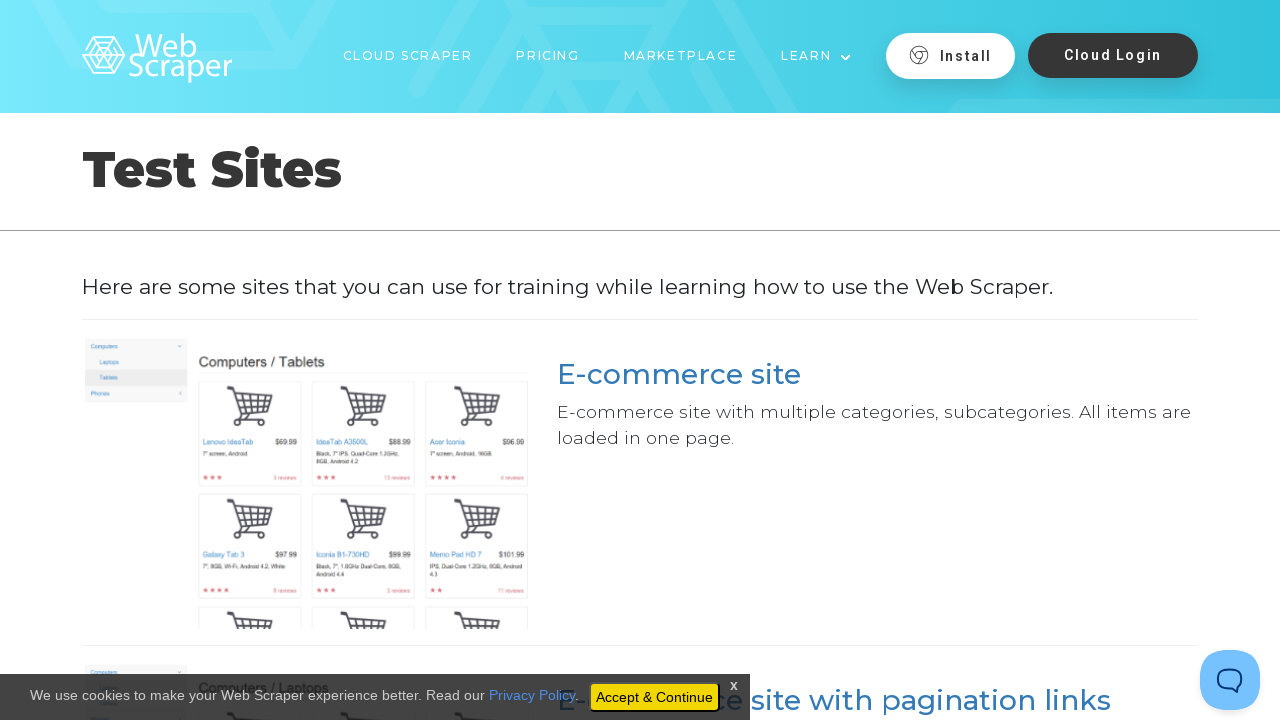

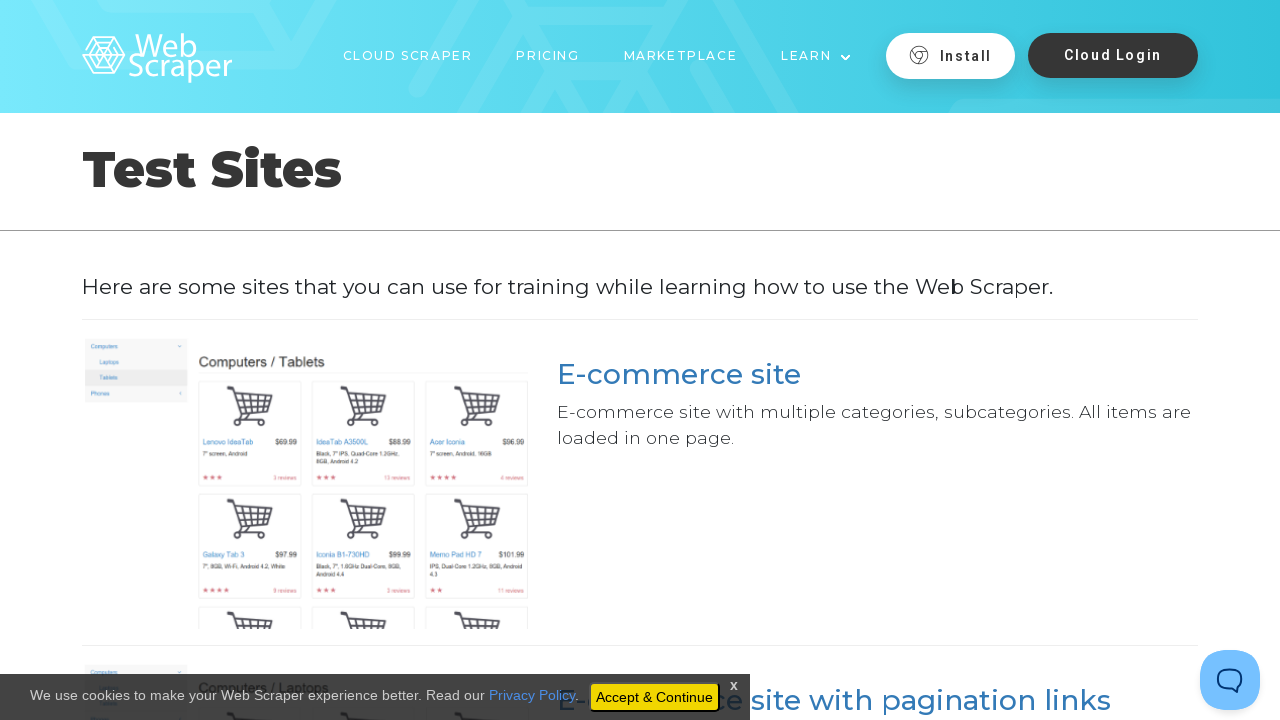